Tests clicking a remote testing checkbox on the TestCafe example page

Starting URL: https://devexpress.github.io/testcafe/example/

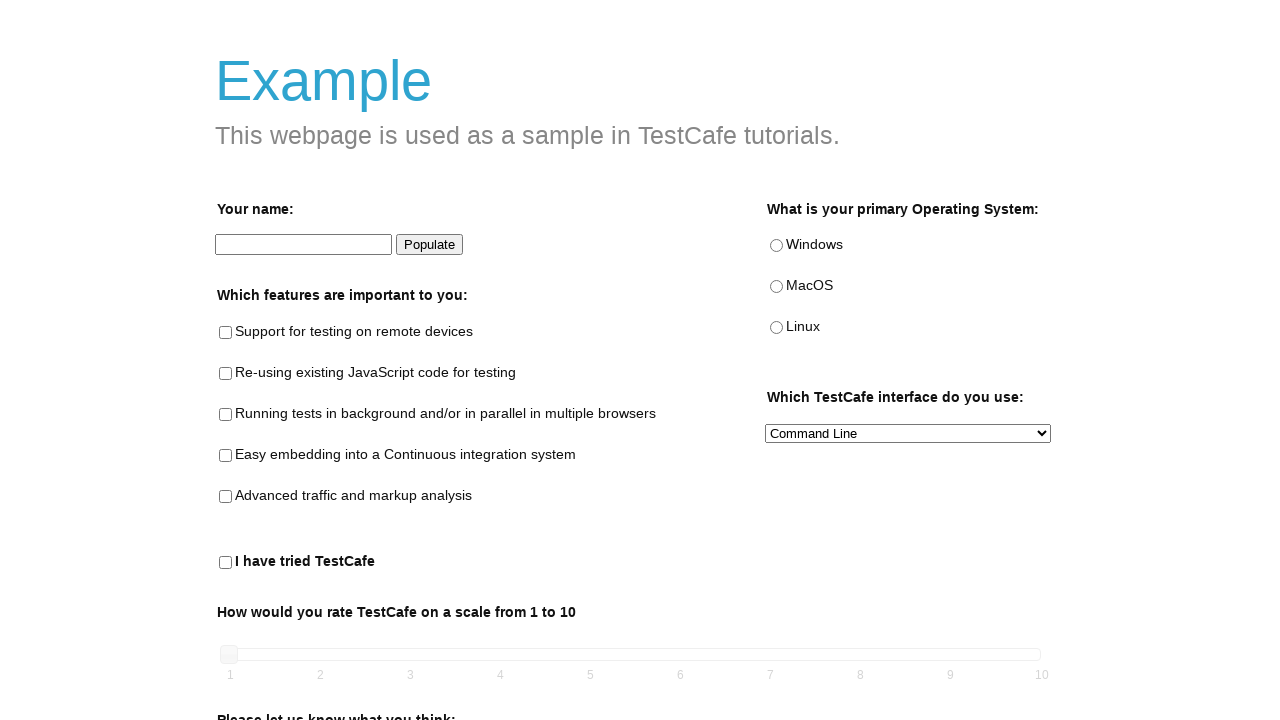

Clicked the remote testing checkbox on the TestCafe example page at (226, 333) on #remote-testing
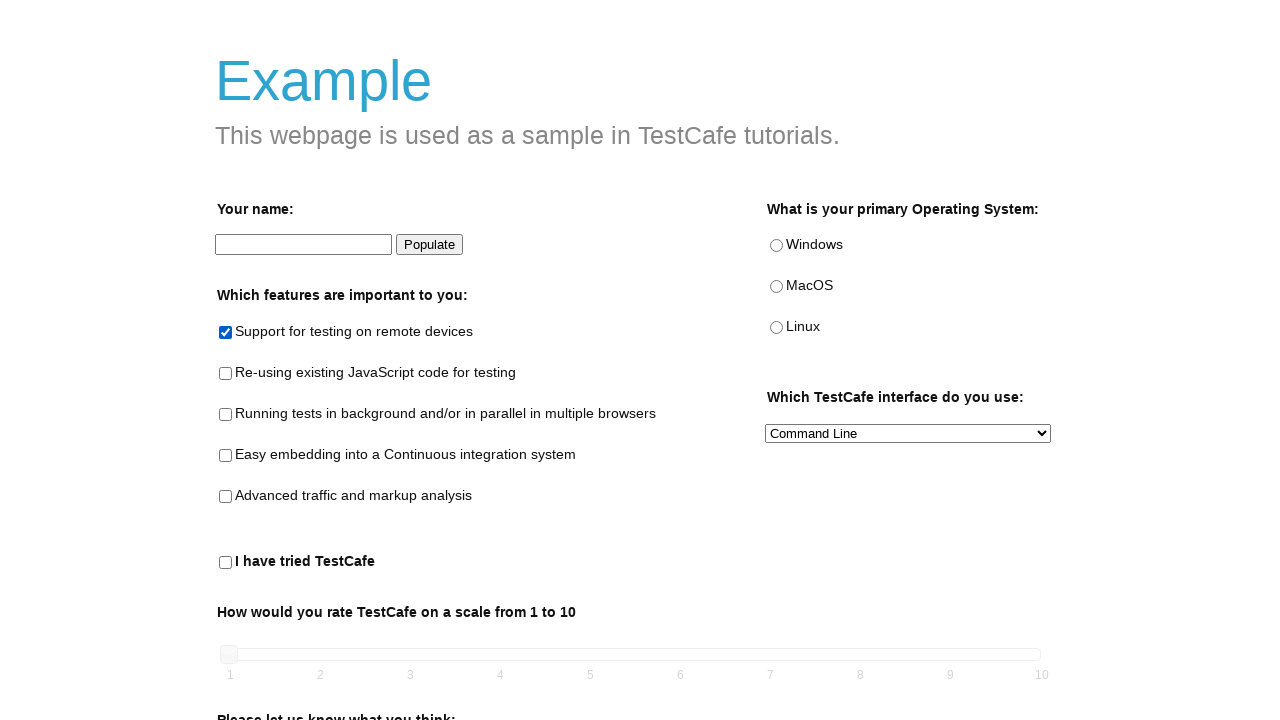

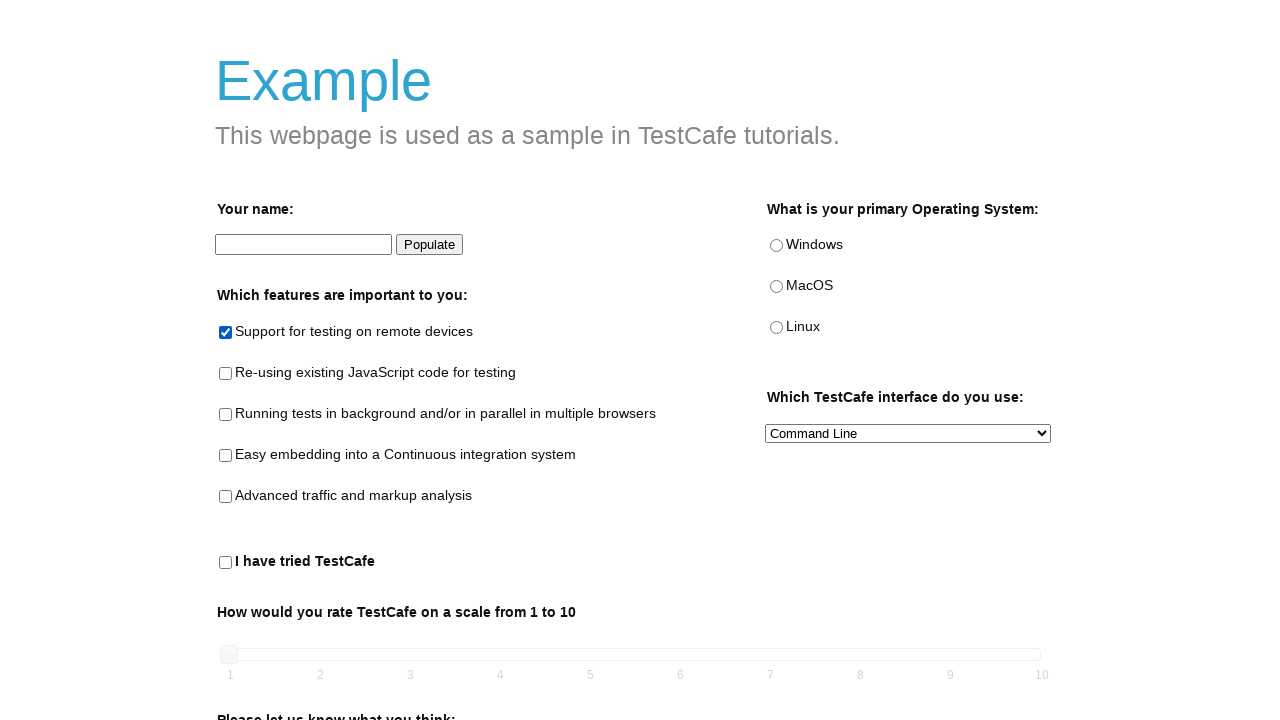